Tests adding a new employee record by clicking "Add Employee" button, filling out the registration form with name, CPF, RG, birth date, position, gender, and EPI settings, then saving the form.

Starting URL: http://analista-teste.seatecnologia.com.br/

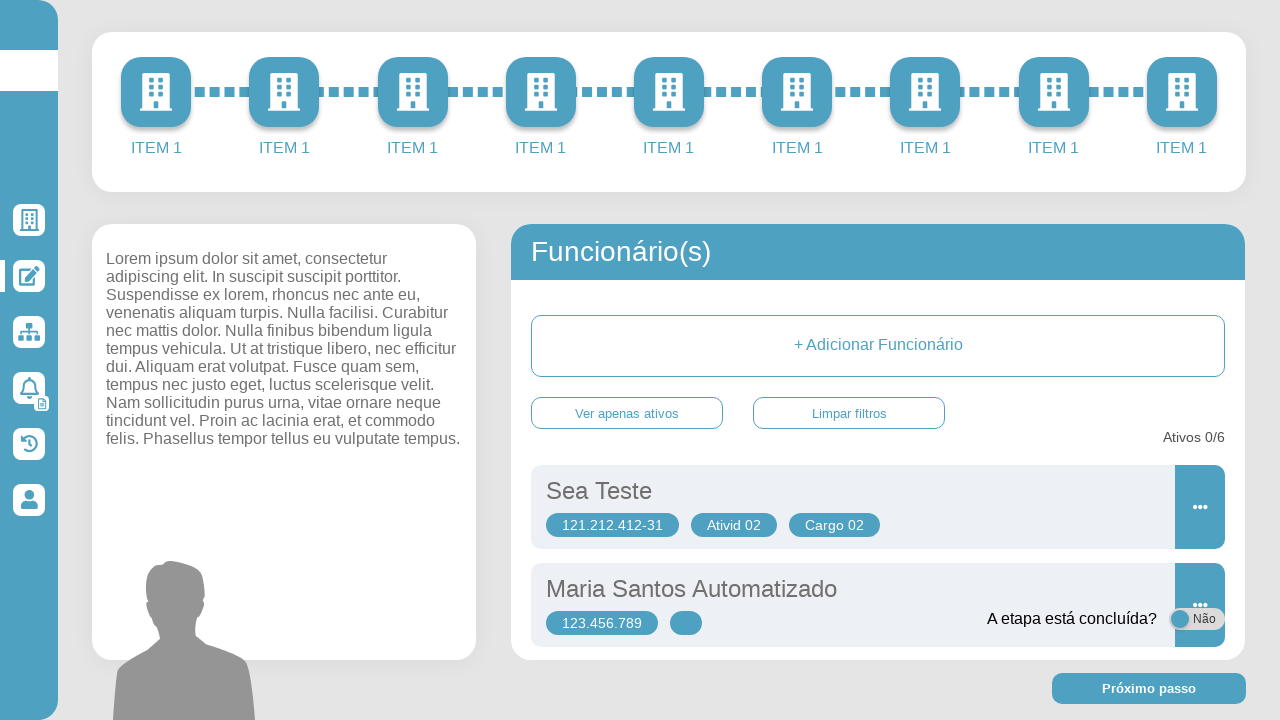

Waited for page to load (networkidle)
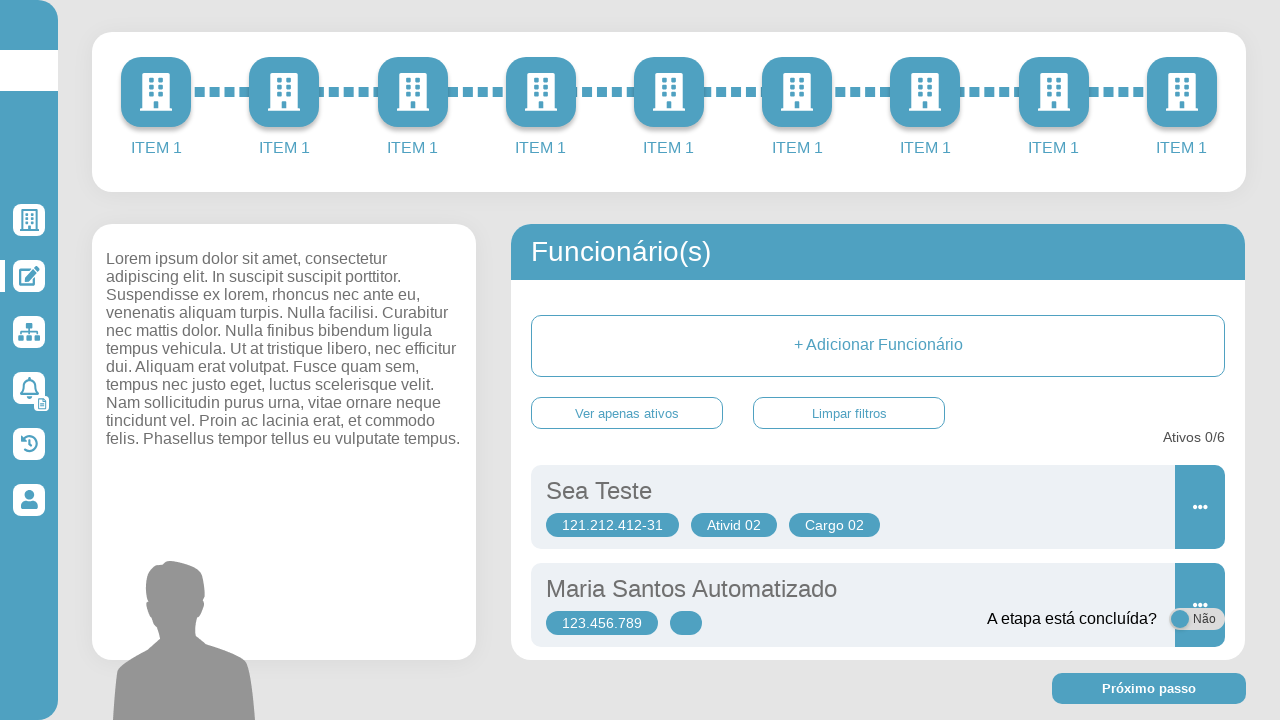

Add Employee button became visible
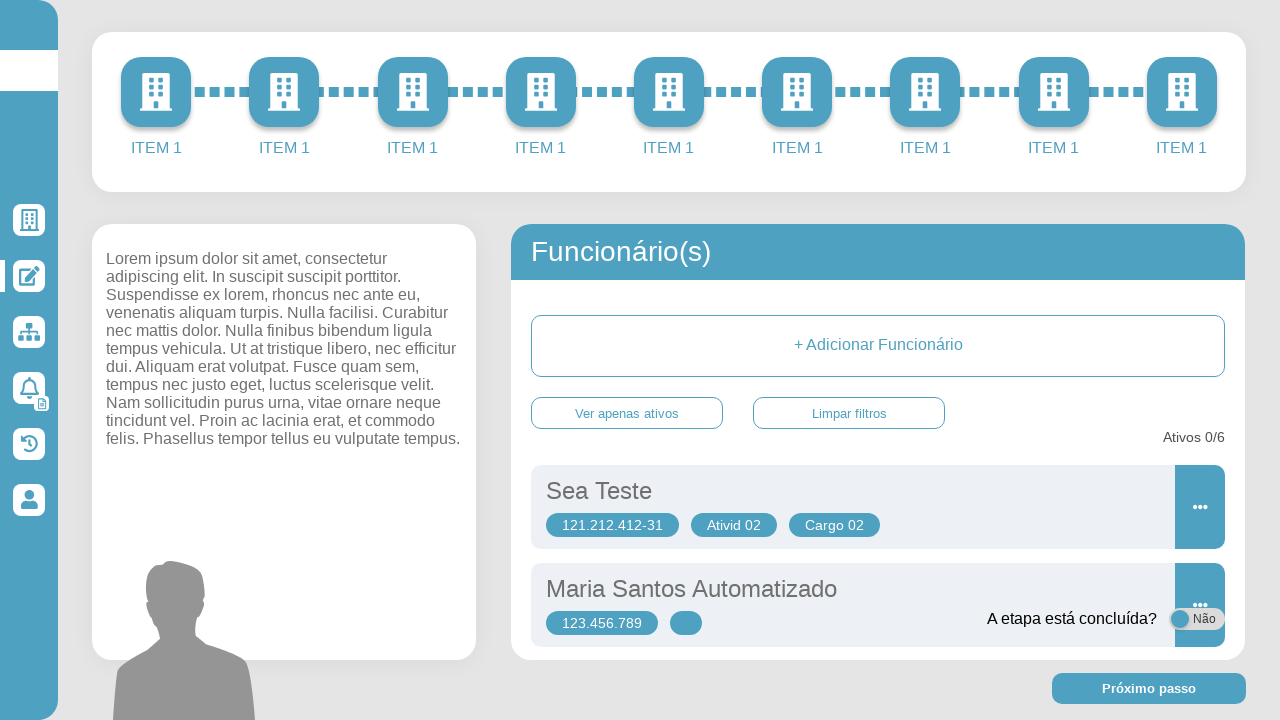

Clicked Add Employee button at (878, 346) on button:has-text("+ Adicionar Funcionário")
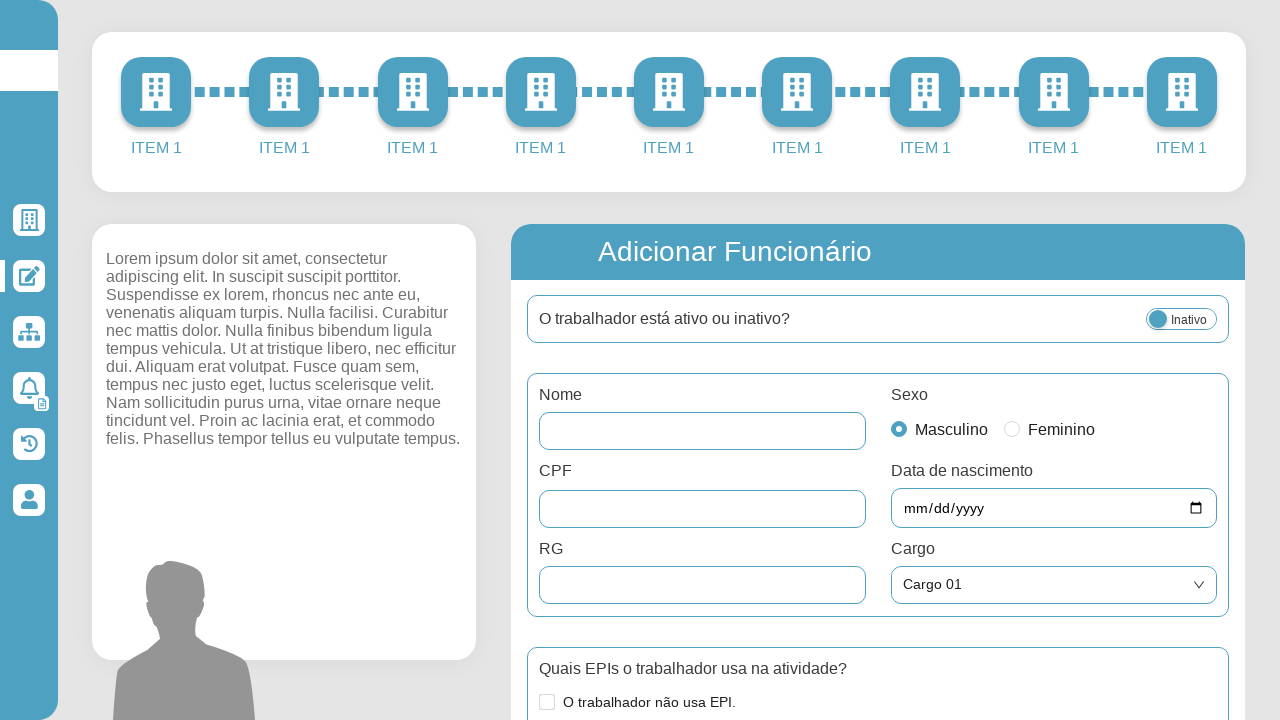

Employee registration form appeared
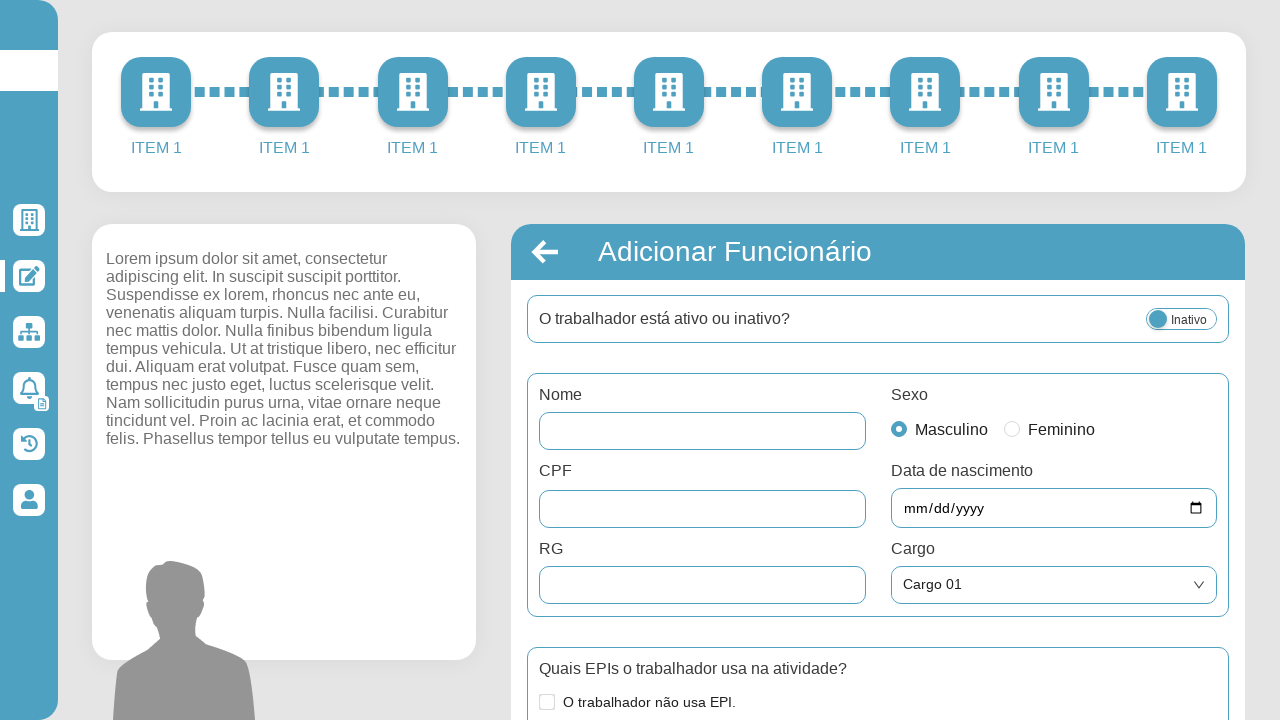

Filled employee name field with 'Maria Santos Teste' on input[name="name"]
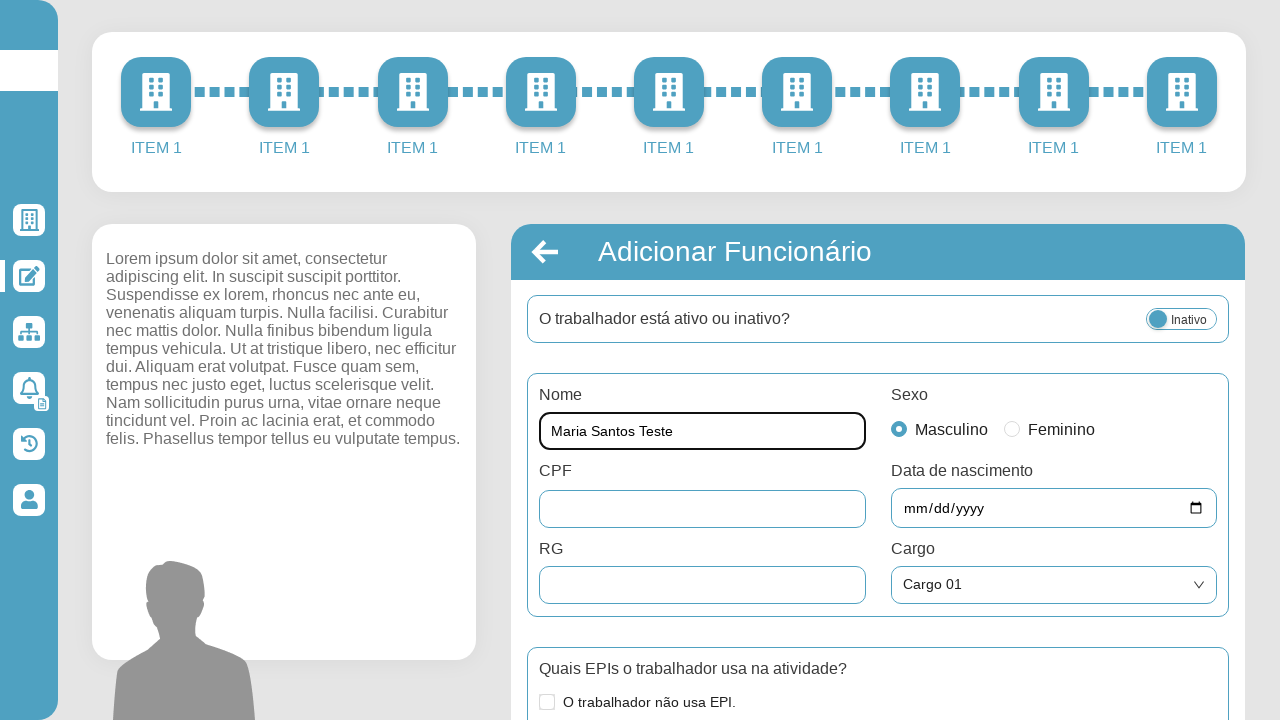

Filled CPF field with '103.888.999-00' on input[name="cpf"]
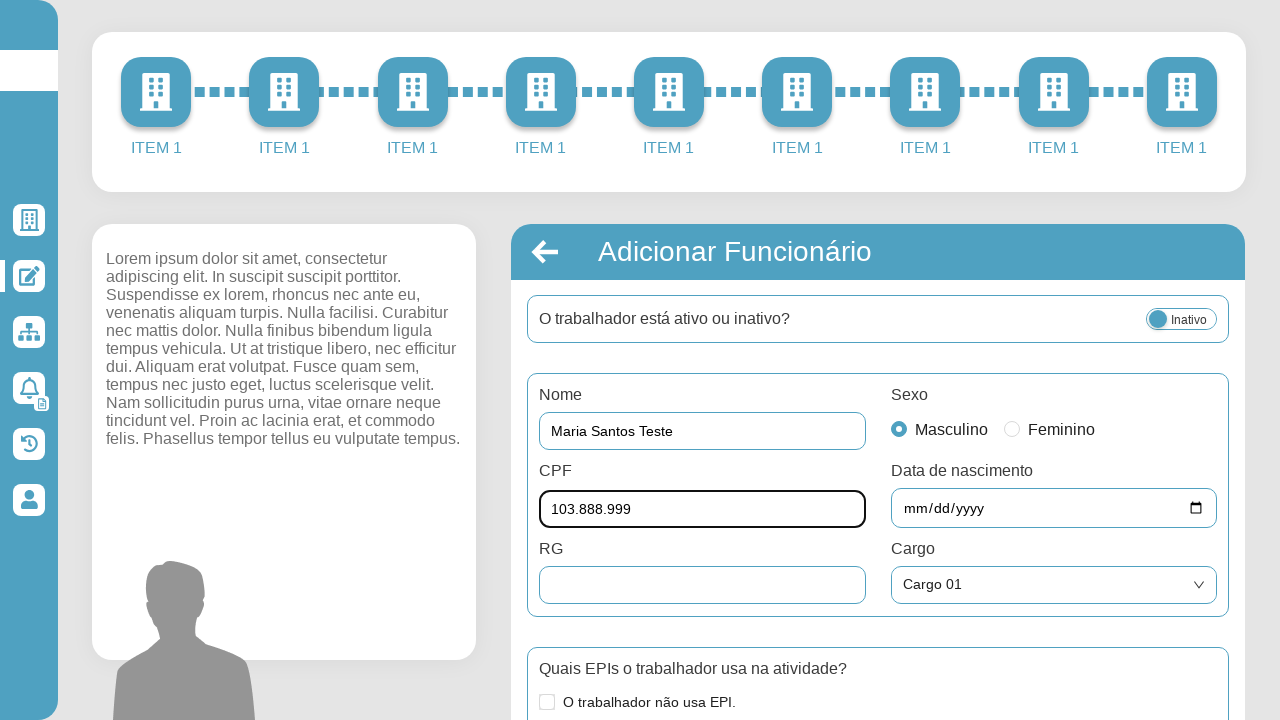

Filled RG field with '44.345.678-9' on input[name="rg"]
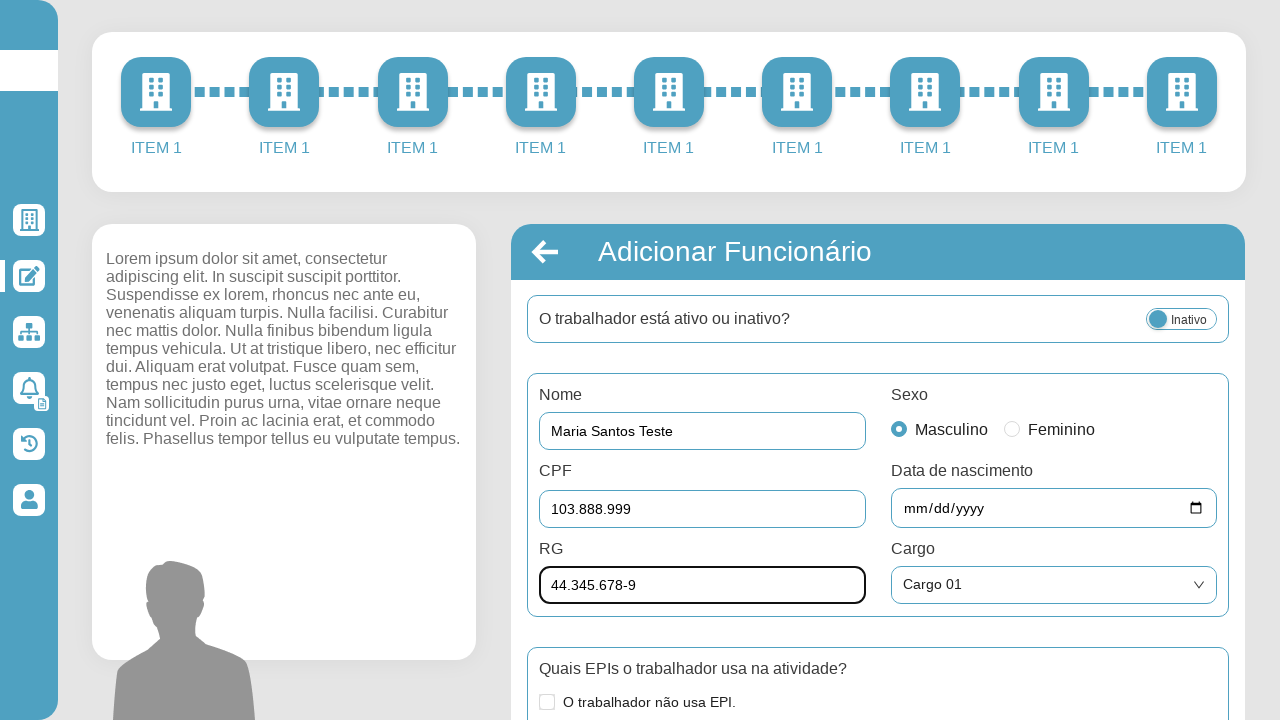

Filled birth date field with '1985-07-15' on input[name="birthDay"]
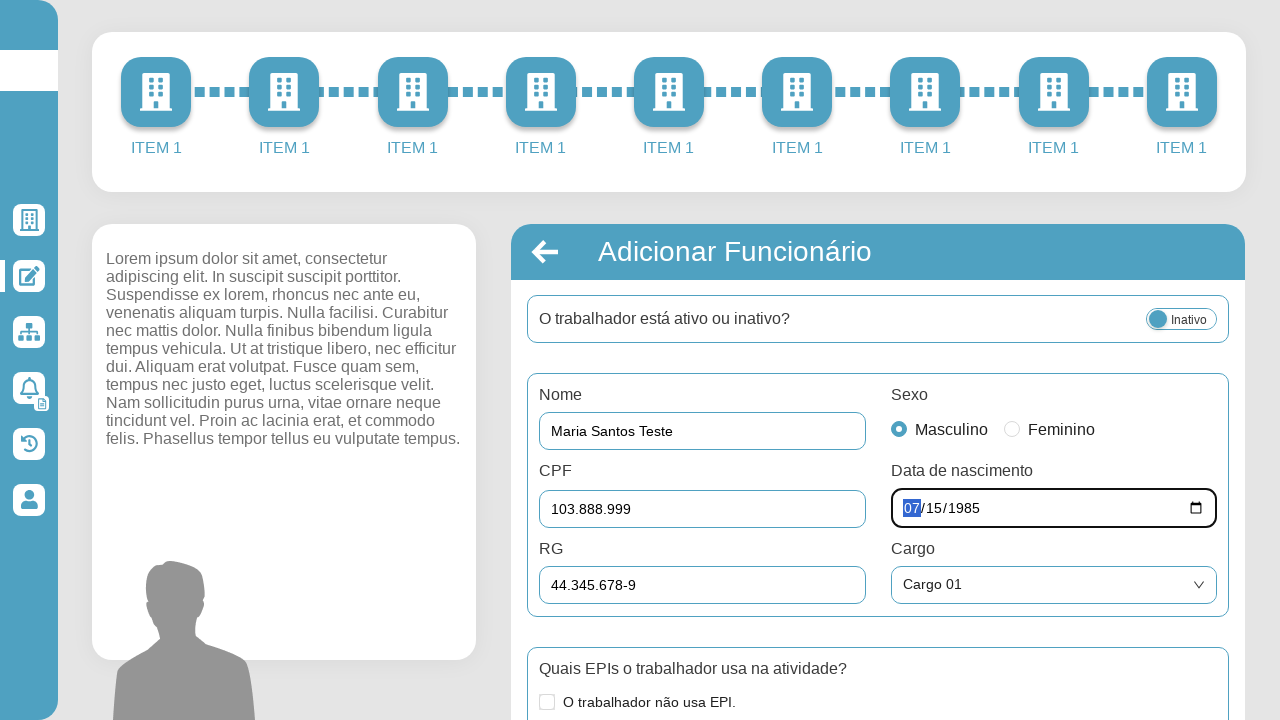

Position (Cargo) dropdown became visible
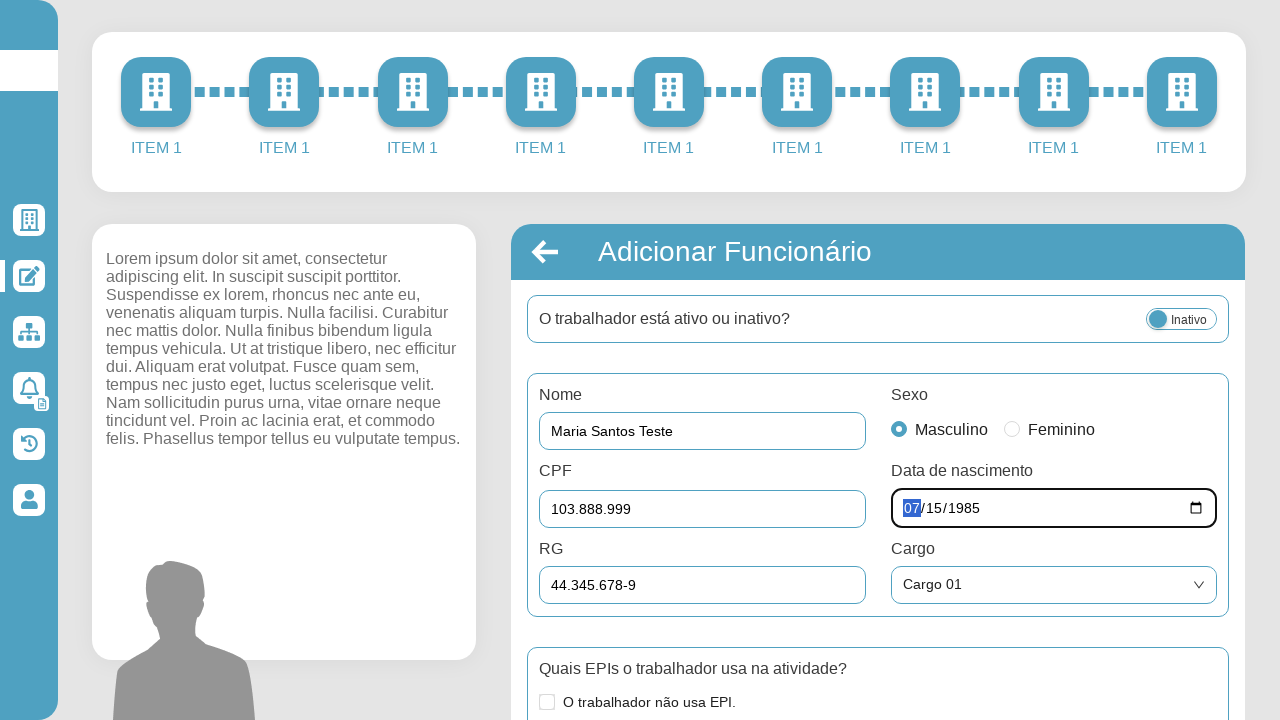

Clicked Position dropdown to open at (1054, 585) on div.c-hJlbiD:has(label:has-text("Cargo")) .ant-select-selector
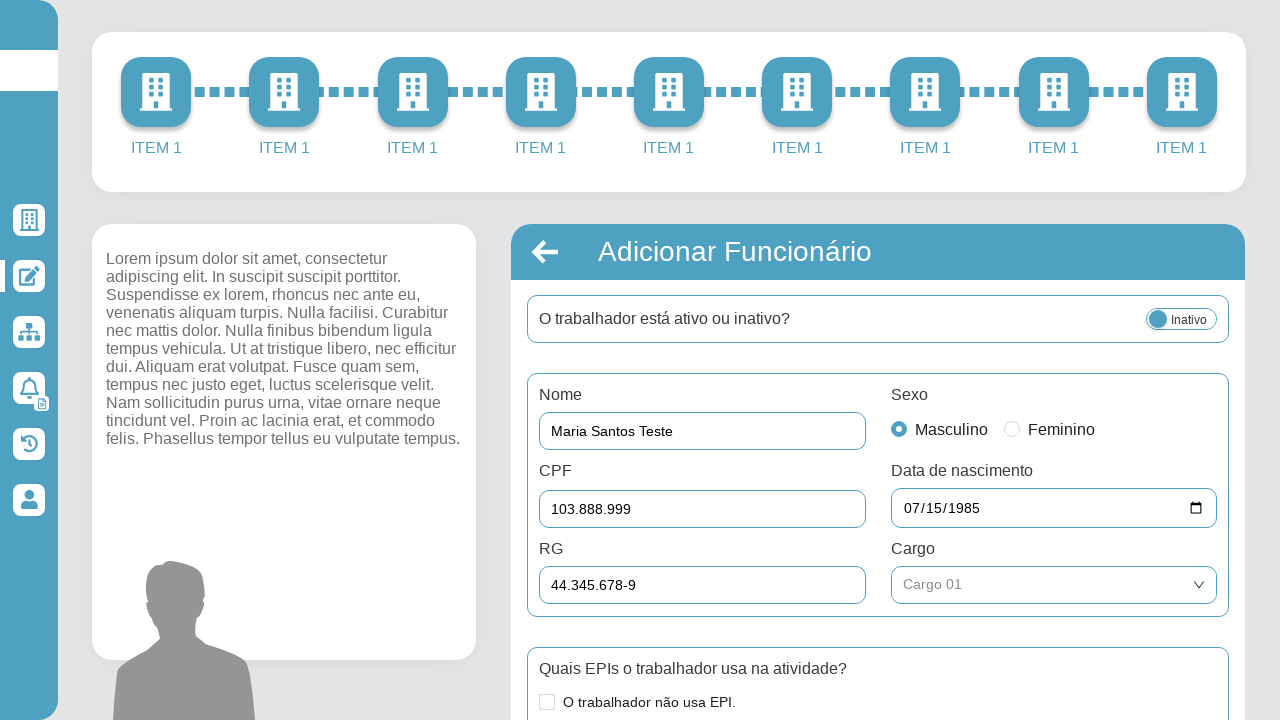

Position option 'Cargo 02' became visible
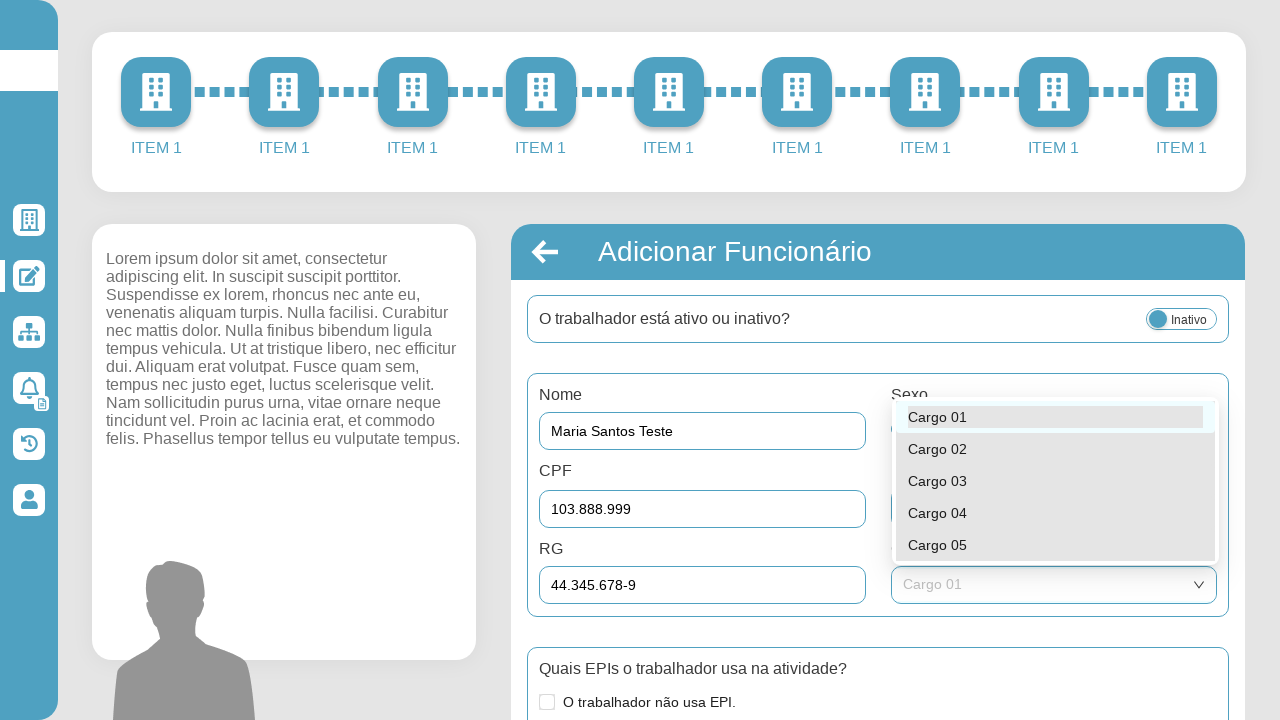

Selected 'Cargo 02' from position dropdown at (1055, 449) on div.ant-select-item-option-content:has-text("Cargo 02")
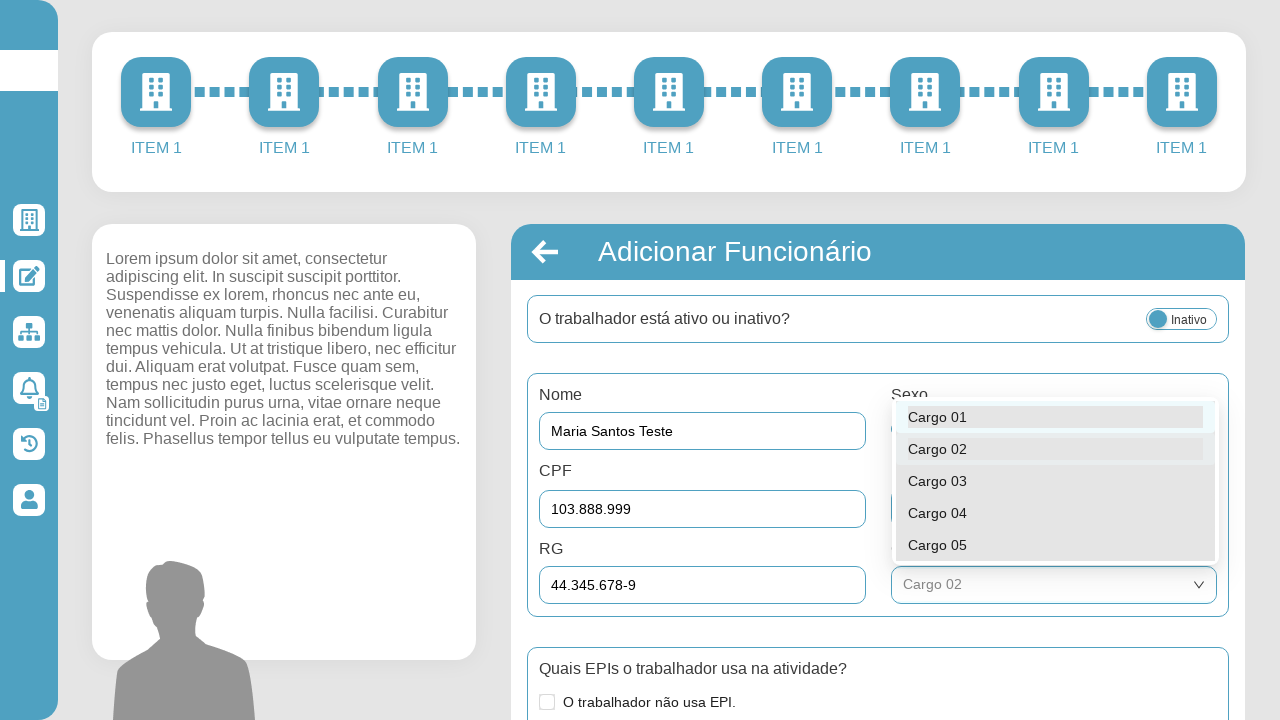

Gender (masculino) radio button became visible
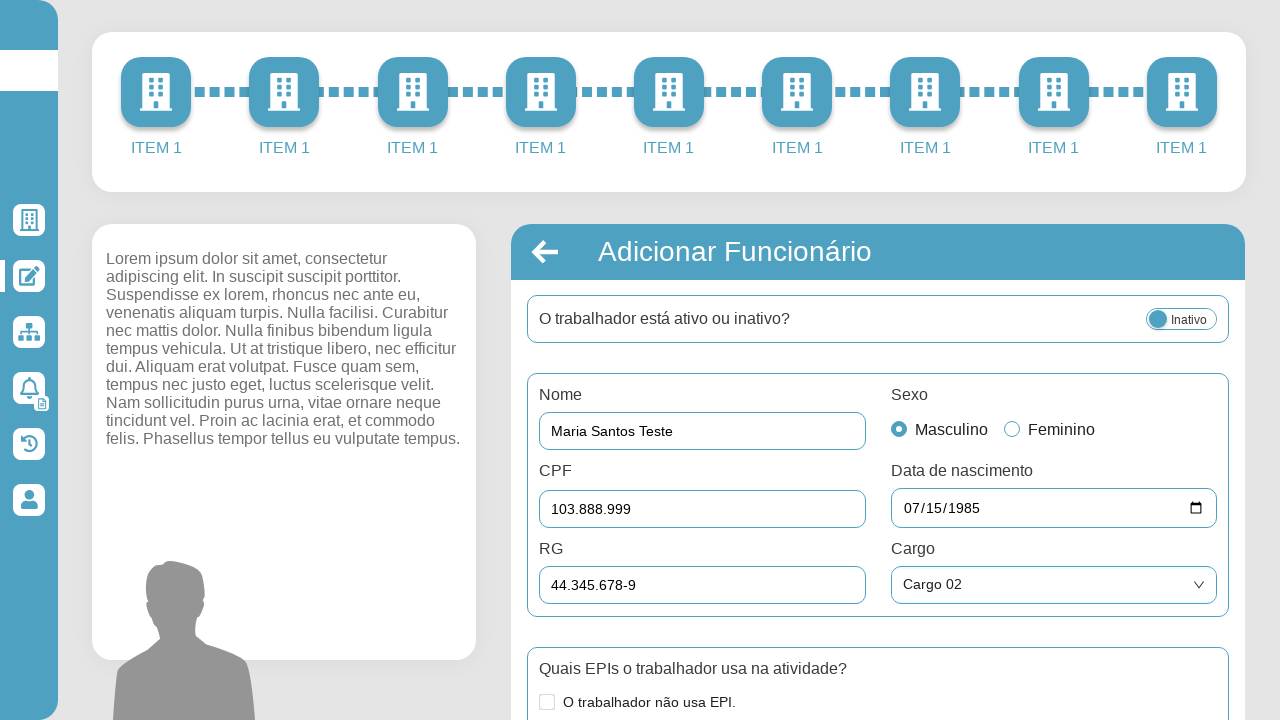

Selected 'Masculino' gender option at (898, 429) on input.ant-radio-input[value="masculino"]
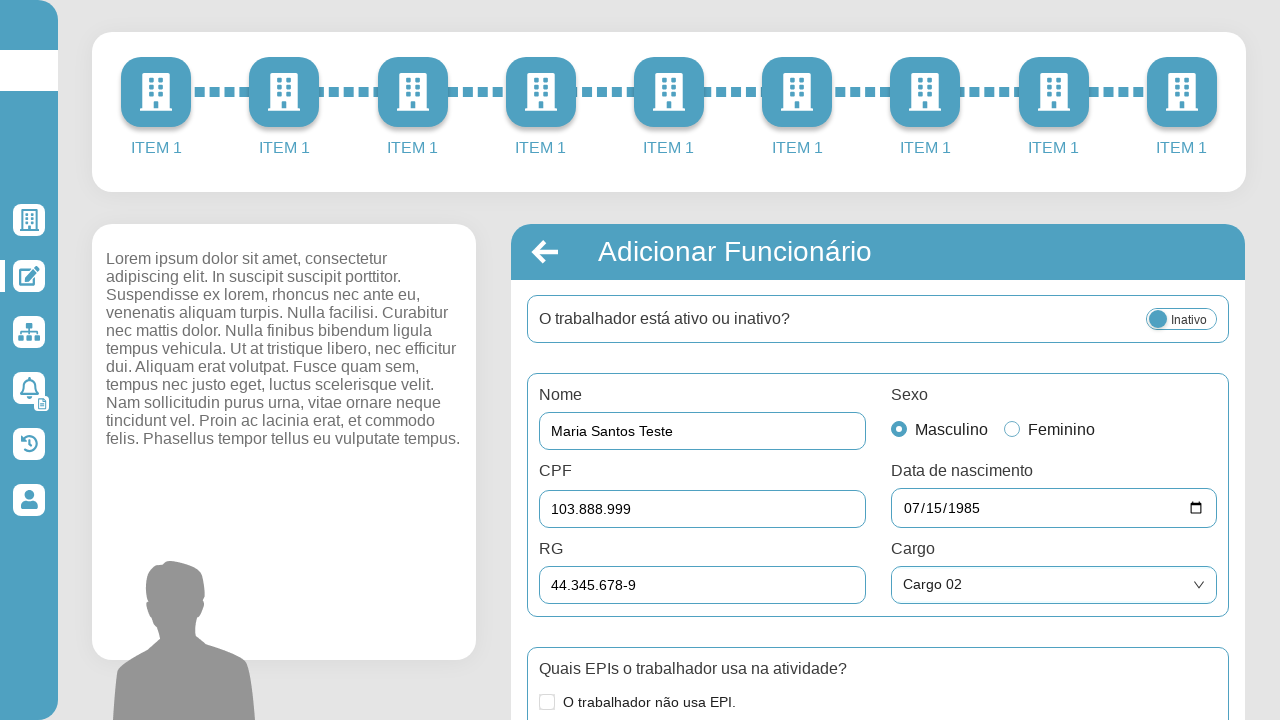

Activity dropdown became visible
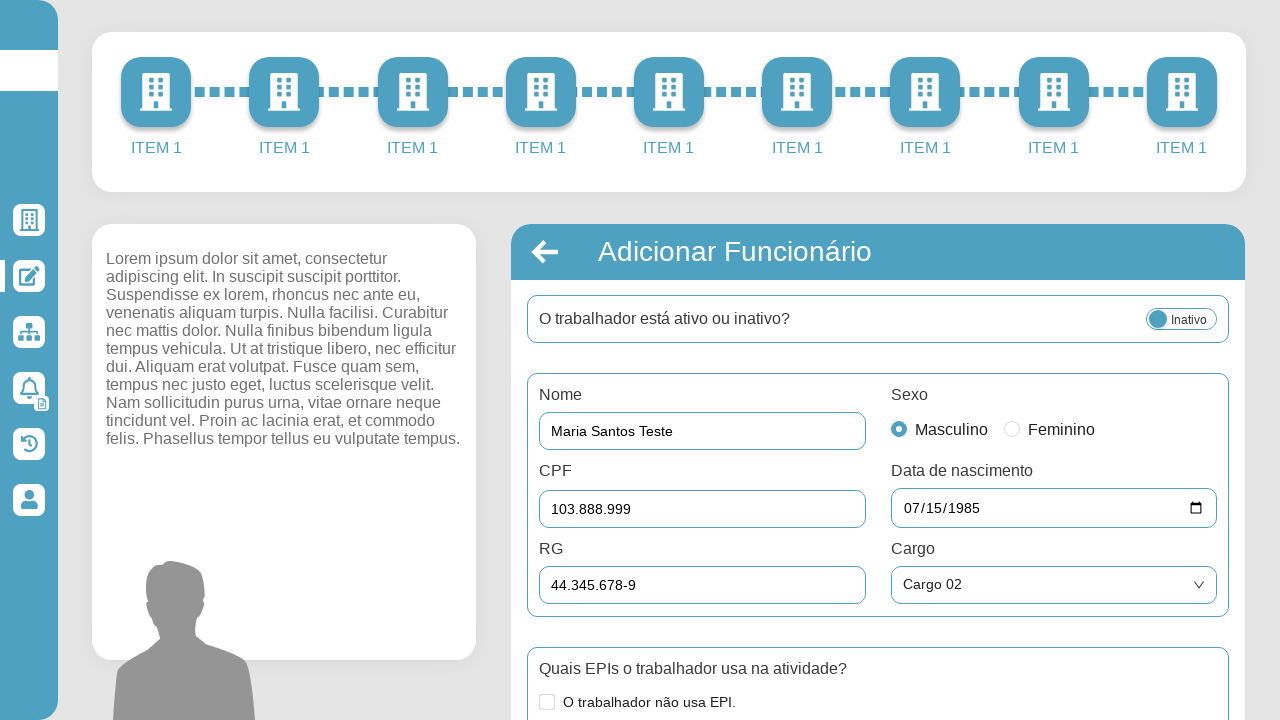

Clicked Activity dropdown to open at (878, 360) on div.c-hJlbiD:has(label:has-text("Selecione a atividade:")) .ant-select-selector
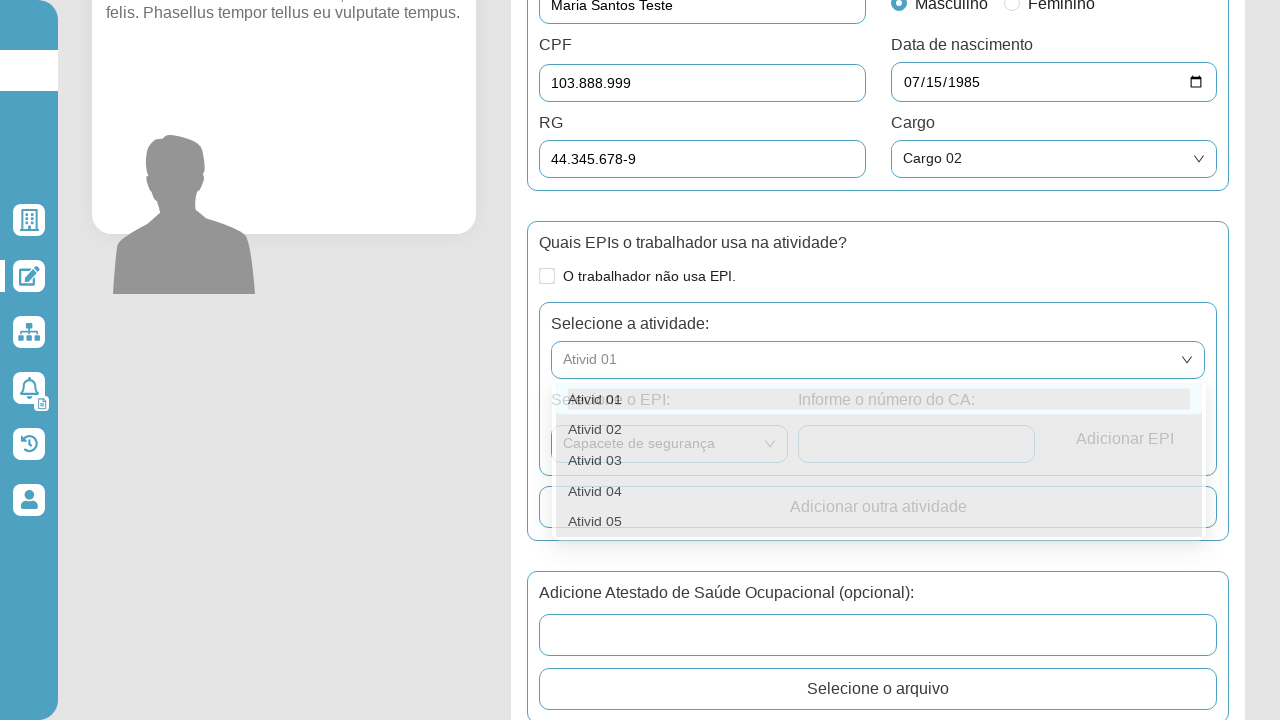

Activity option 'Ativid 01' became visible
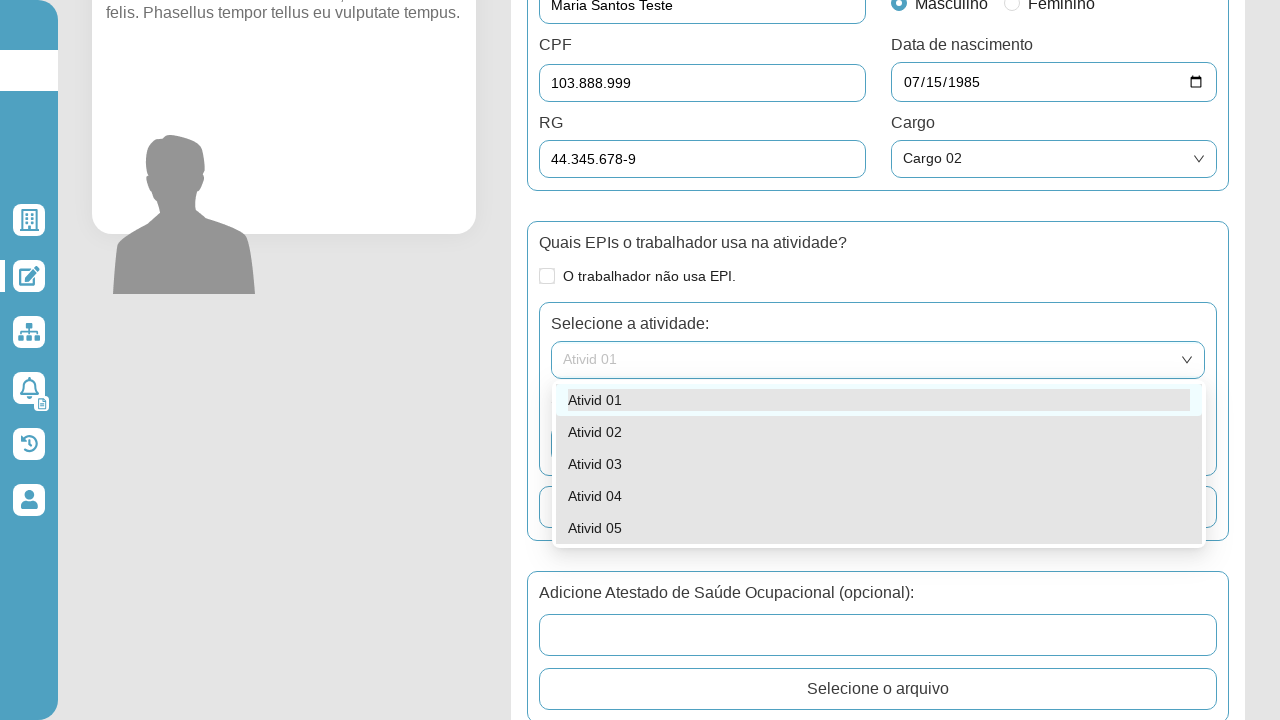

Selected 'Ativid 01' from activity dropdown at (879, 400) on div.ant-select-item-option-content:has-text("Ativid 01")
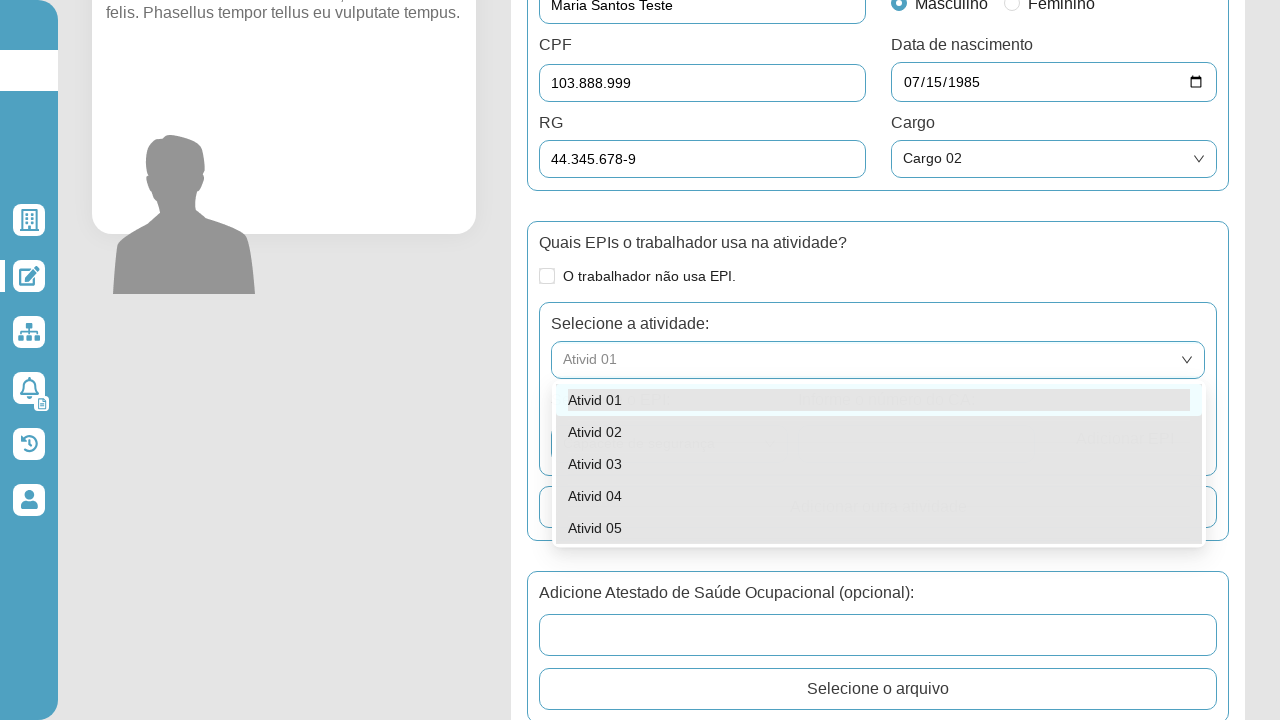

EPI type dropdown became visible
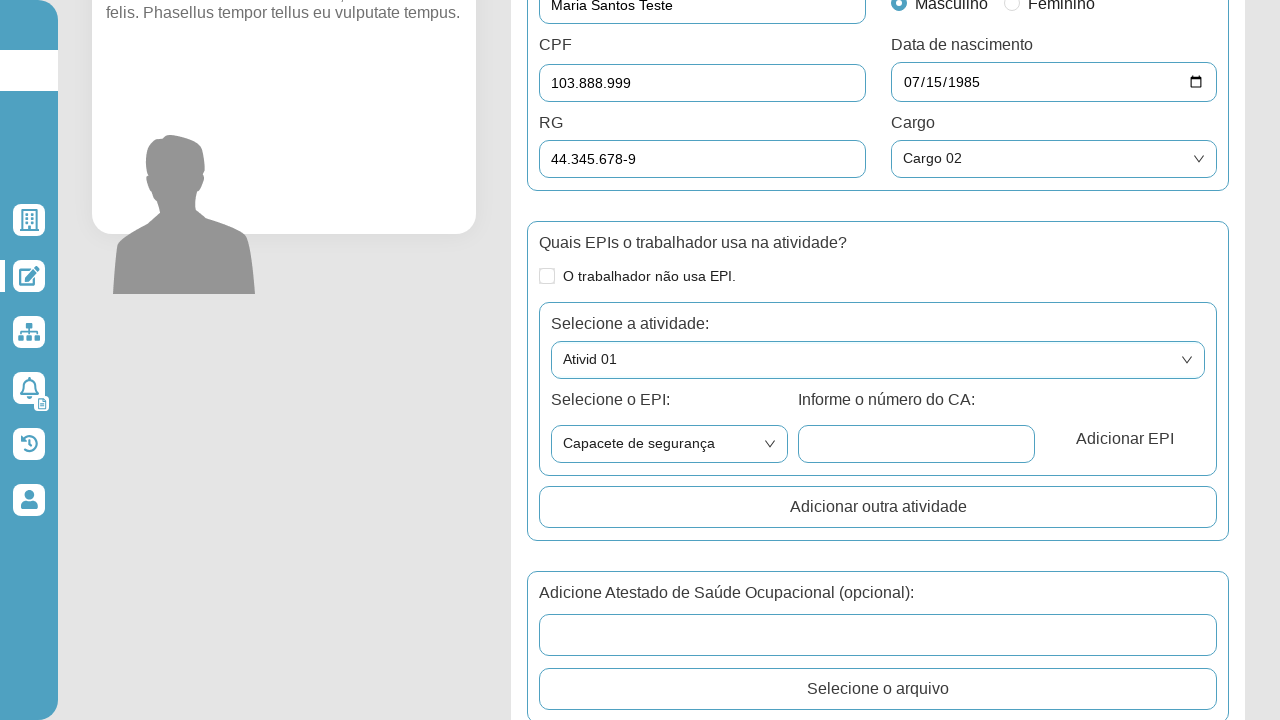

Clicked EPI type dropdown to open at (670, 444) on div.c-hJlbiD:has(label:has-text("Selecione o EPI:")) .ant-select-selector
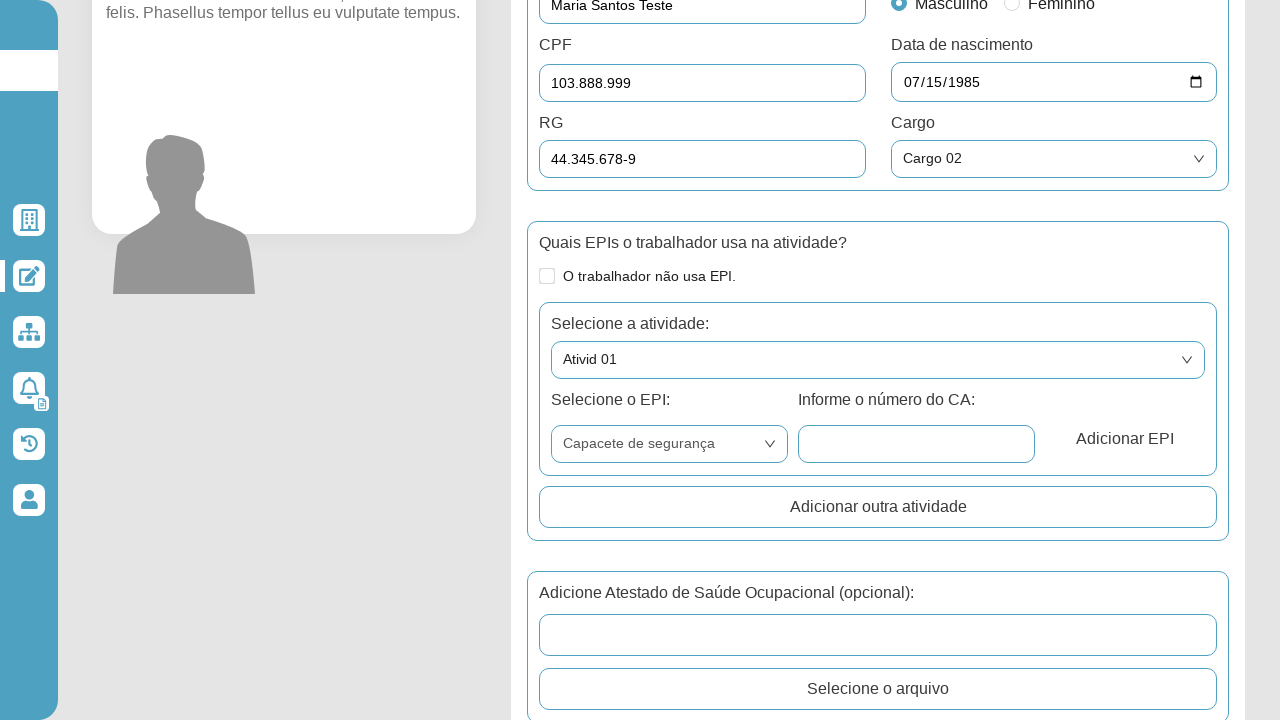

EPI option 'Capacete de segurança' became visible
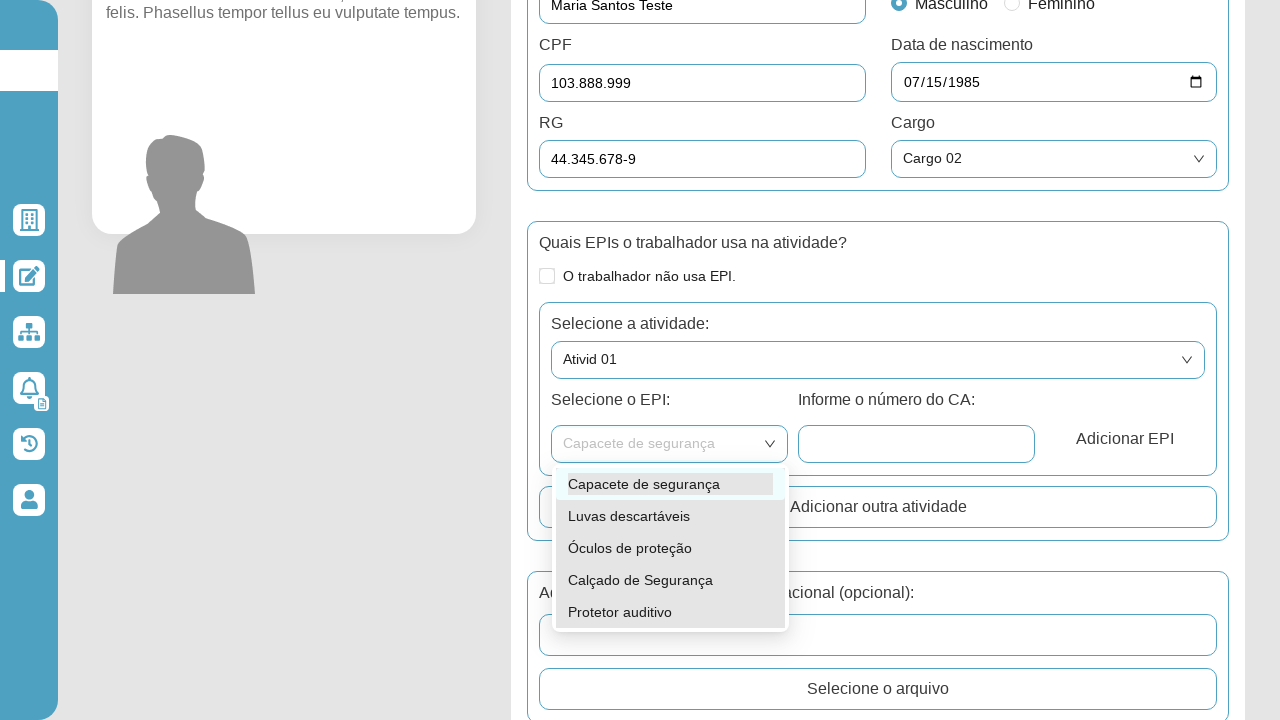

Selected 'Capacete de segurança' from EPI dropdown at (670, 484) on div.ant-select-item-option-content:has-text("Capacete de segurança")
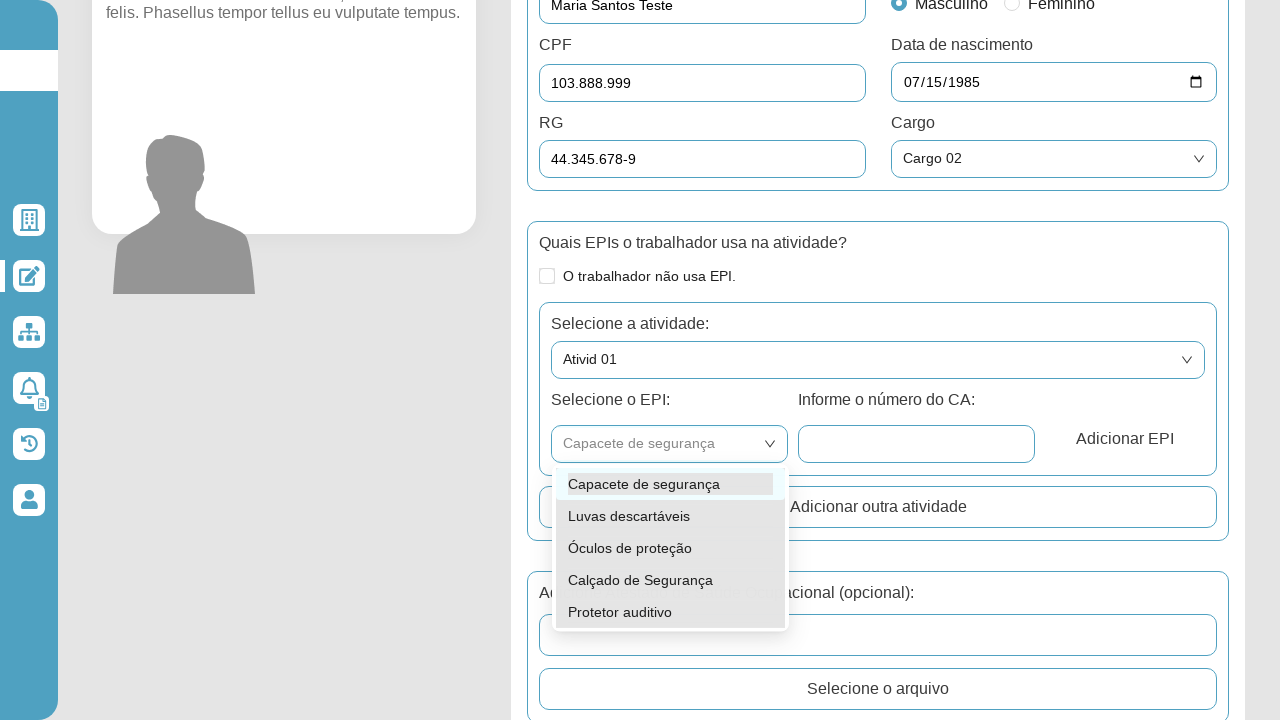

Filled CA number field with '12345' on input[name="caNumber"]
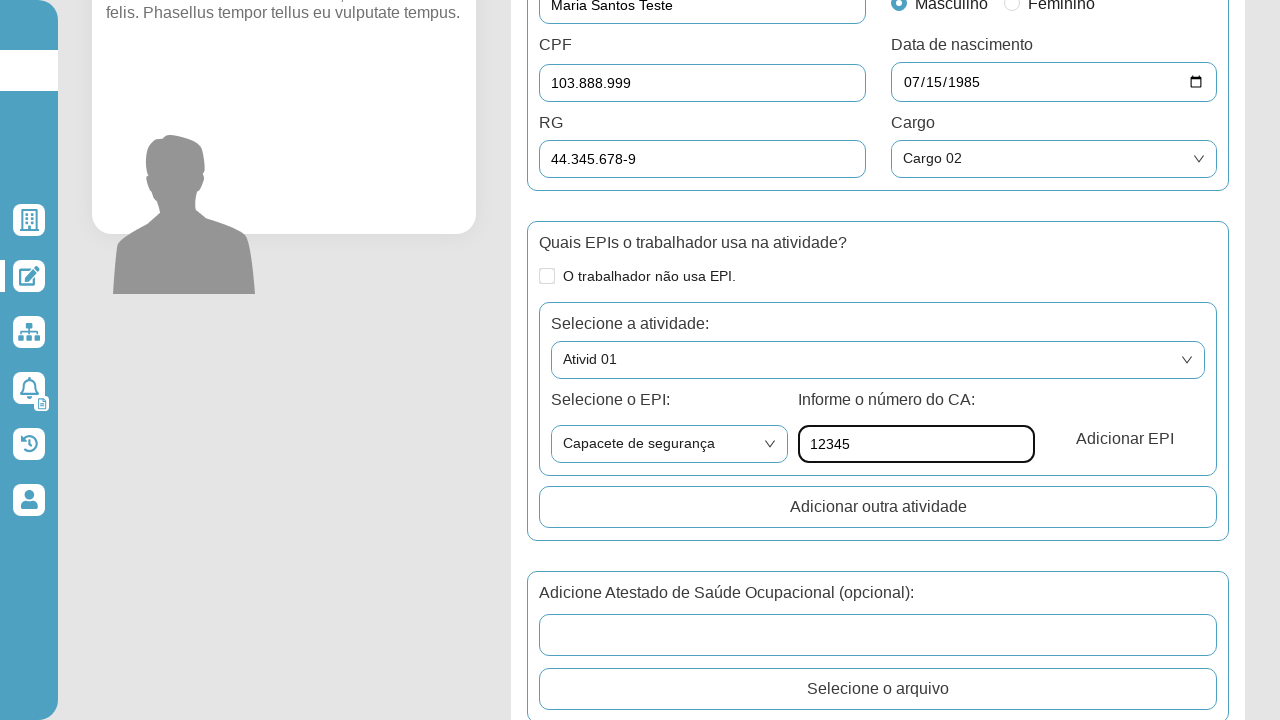

Clicked Save button to submit employee registration form at (878, 668) on button.save[type="submit"]:has-text("Salvar")
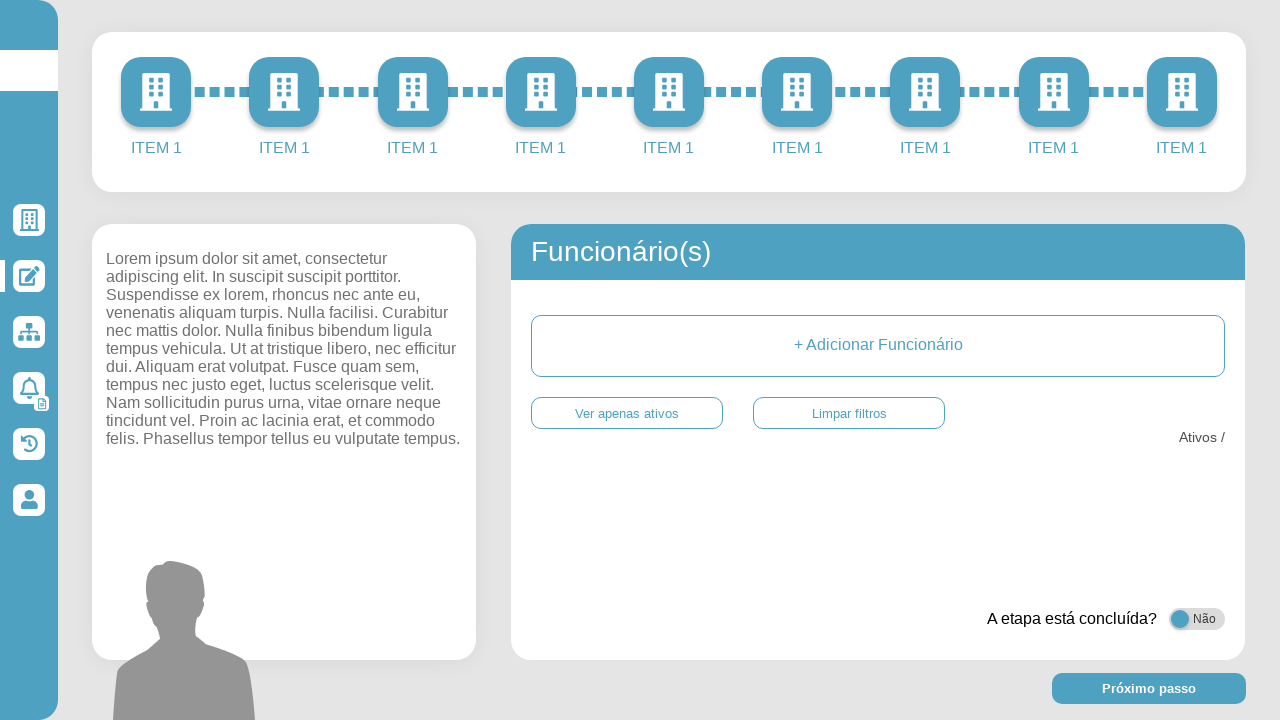

Employee registration form closed after saving
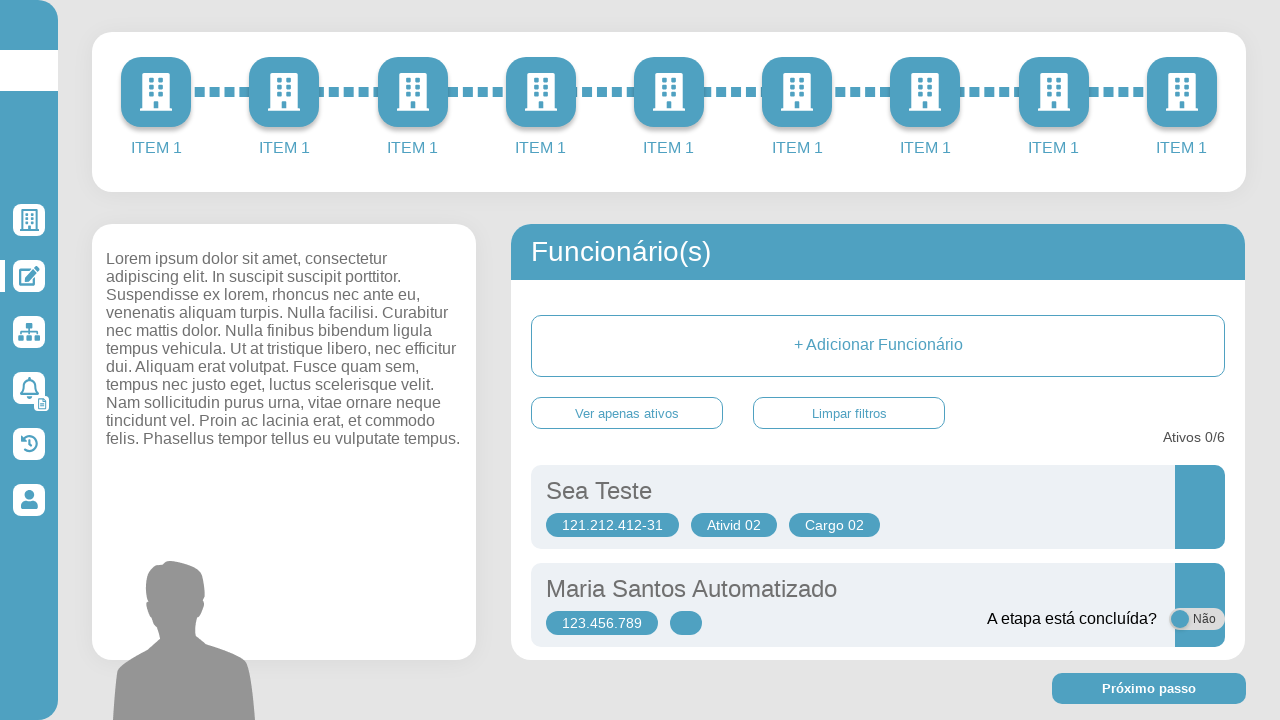

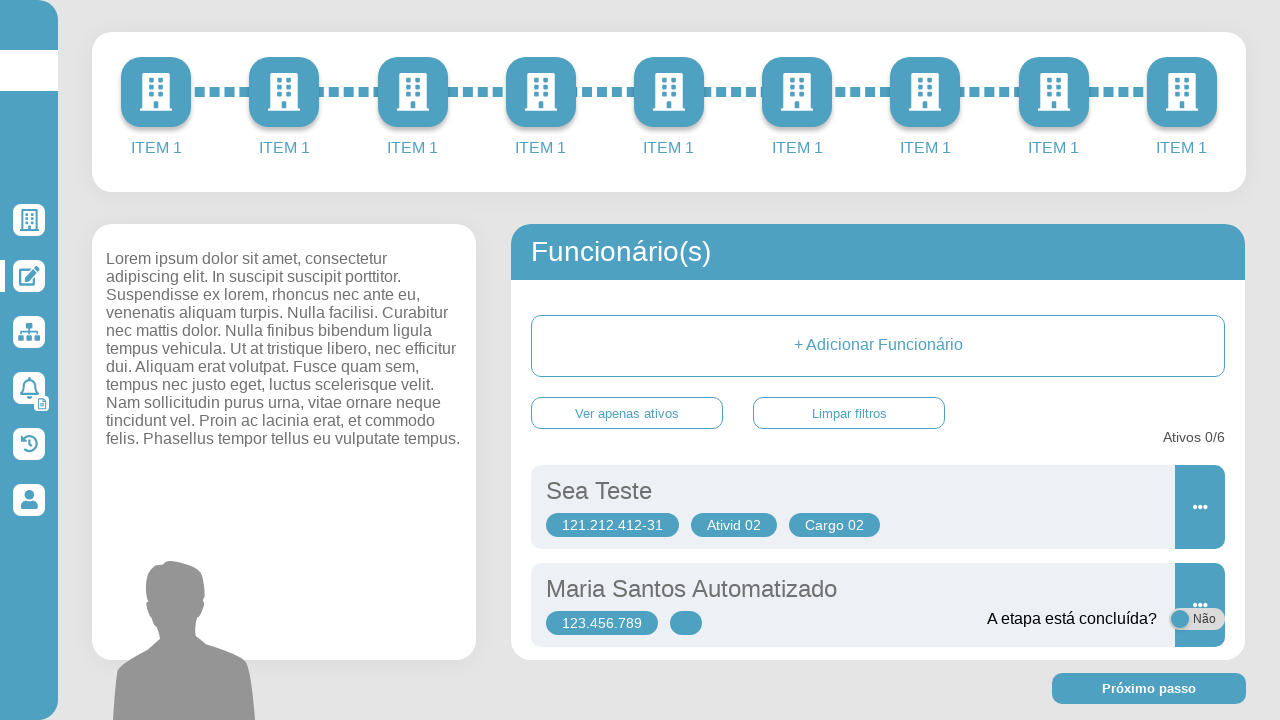